Tests button click functionality by navigating to interactions page, clicking a button by ID, and verifying the success message is displayed

Starting URL: https://ultimateqa.com/automation

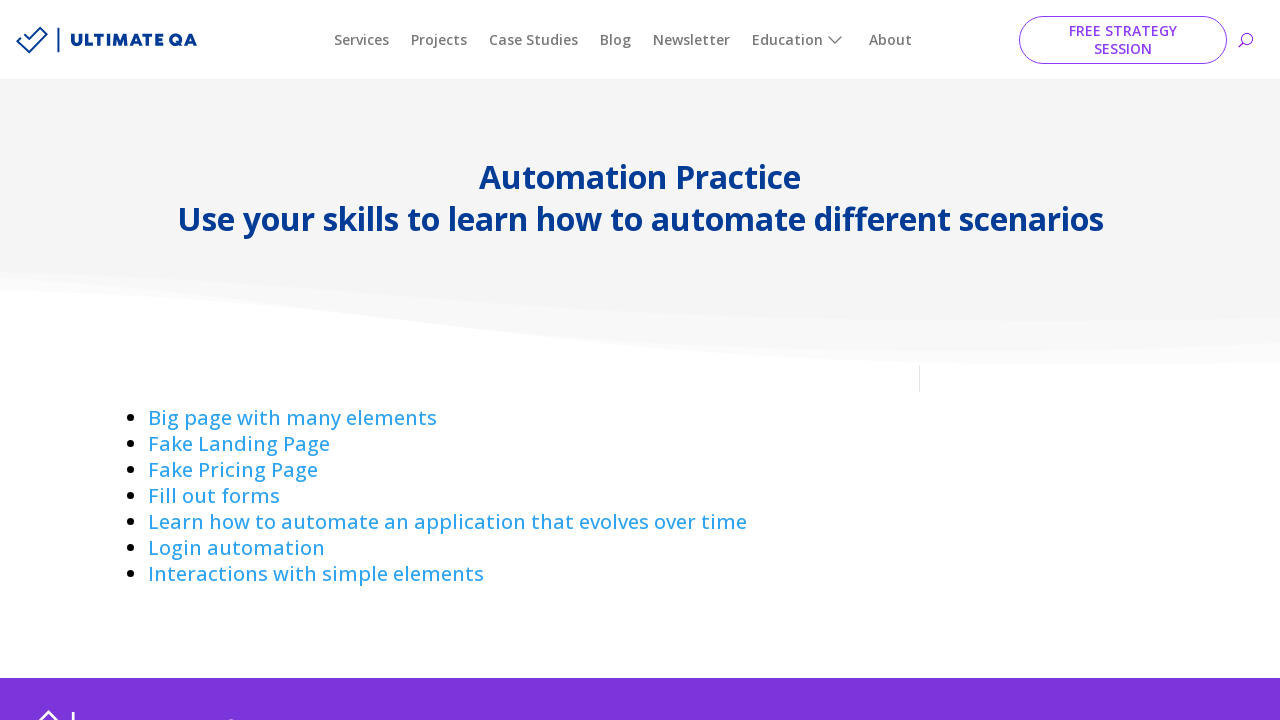

Clicked on 'Interactions with simple elements' link at (316, 574) on text=Interactions with simple elements
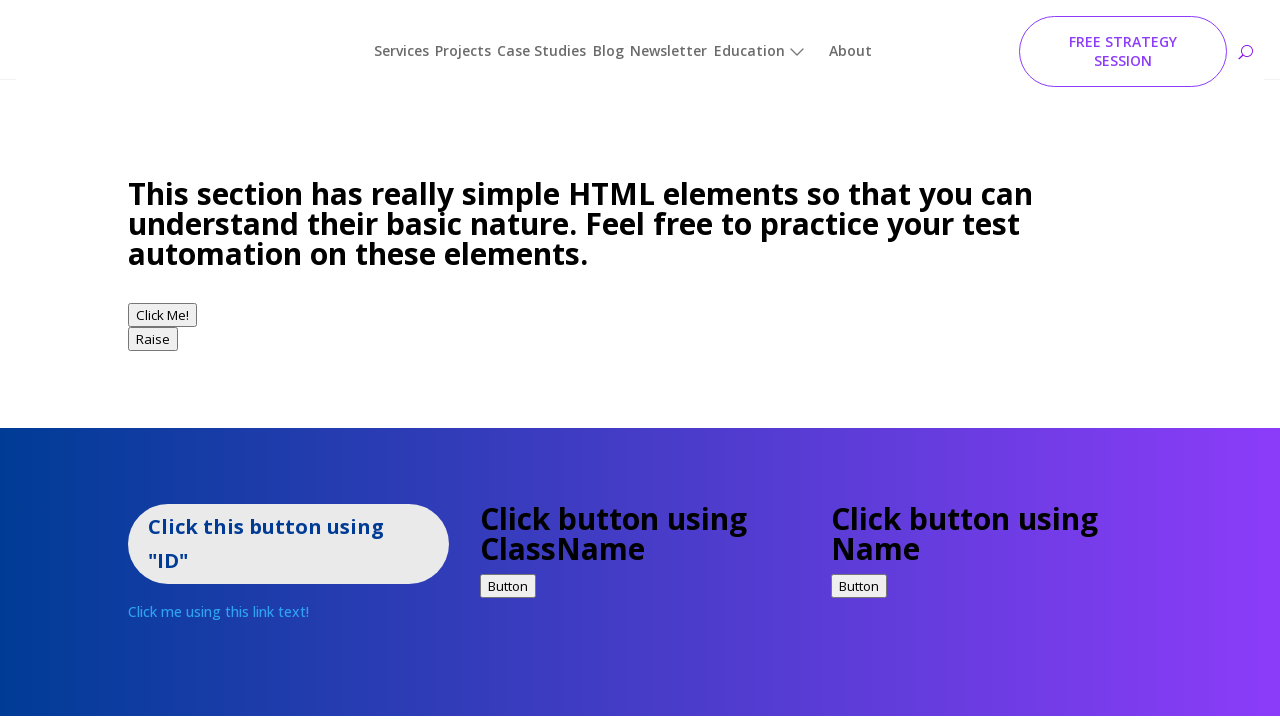

Button with ID 'idExample' loaded
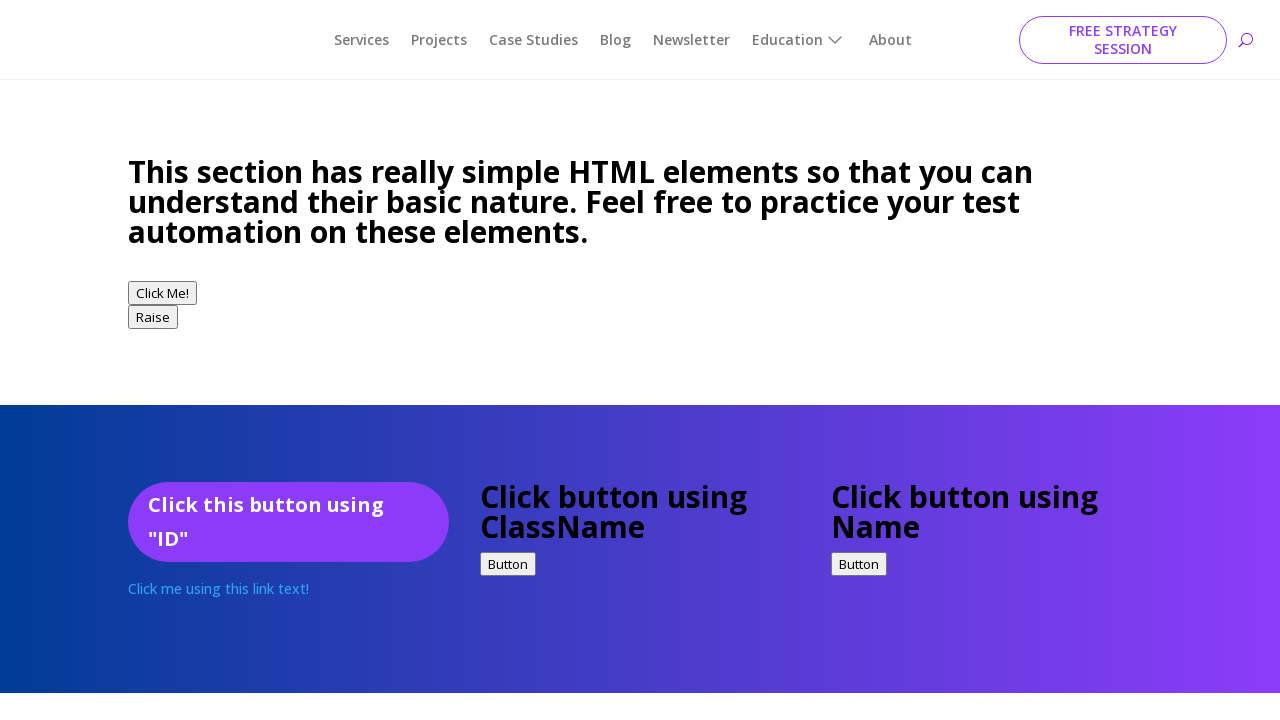

Clicked button with ID 'idExample' at (288, 522) on #idExample
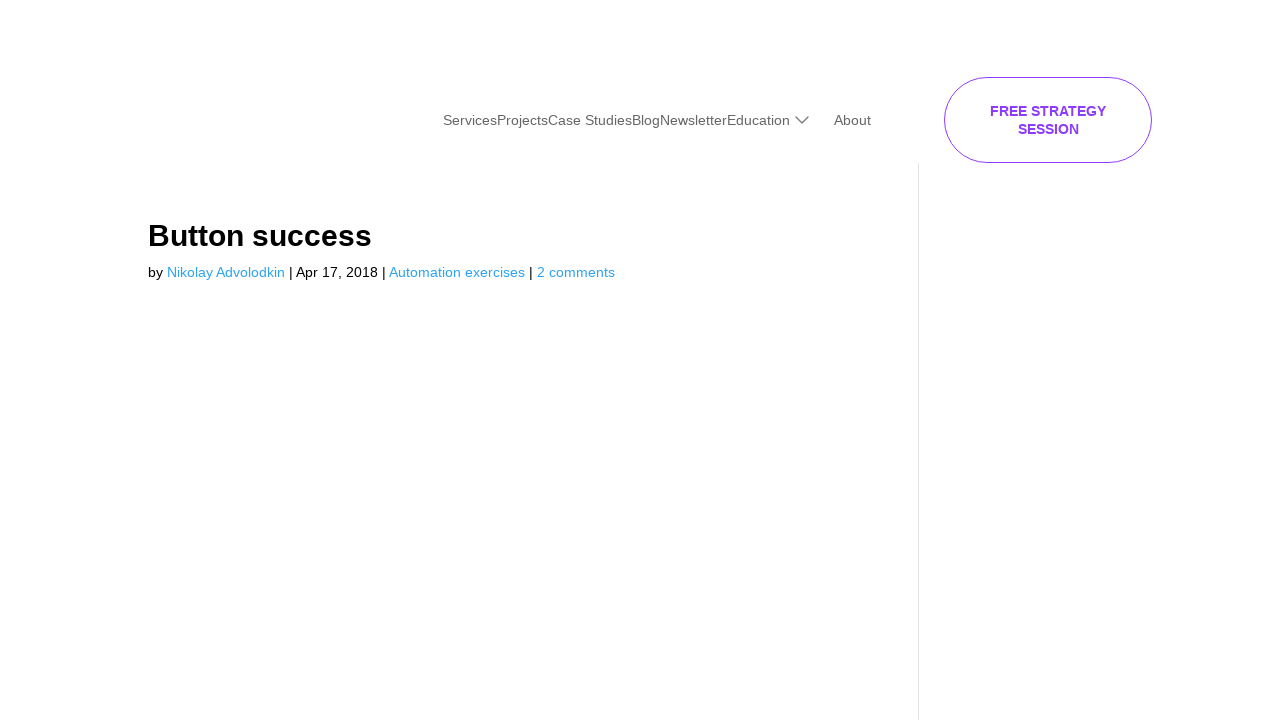

Success message with class 'entry-title' is displayed
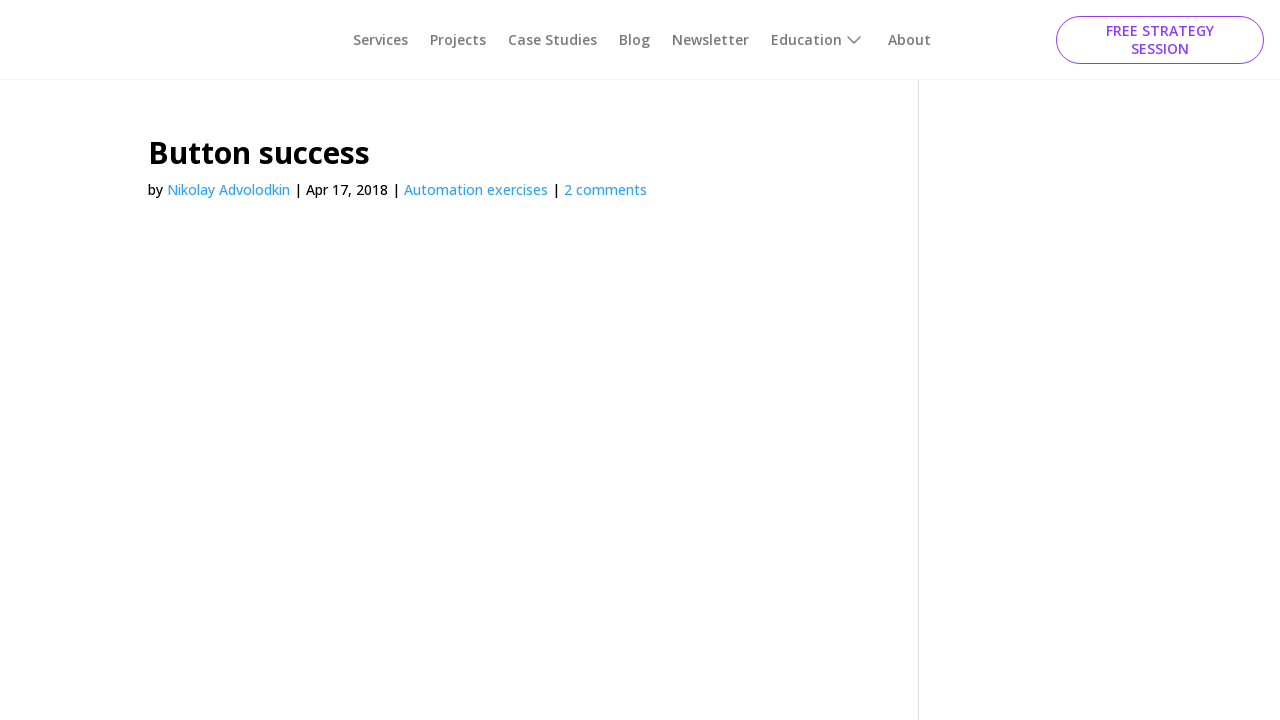

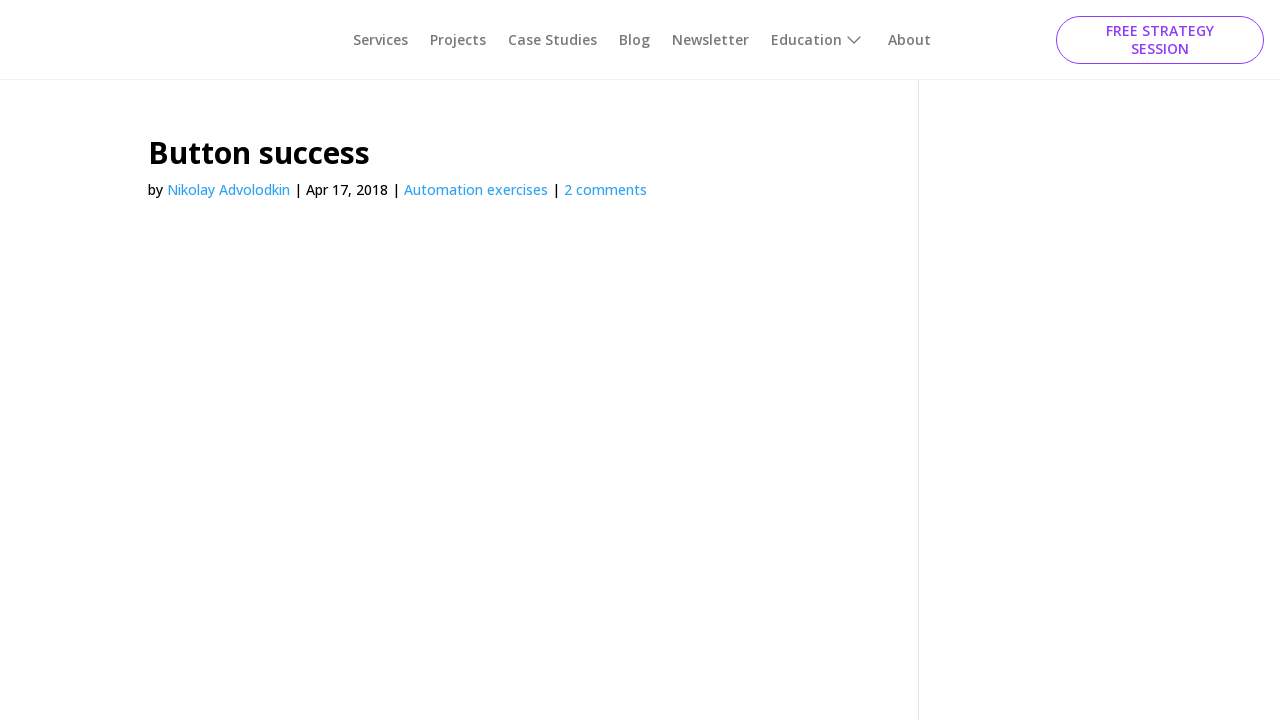